Tests clicking a button, waiting for a paragraph to appear, and verifying the paragraph text equals "Dopiero się pojawiłem!"

Starting URL: https://testeroprogramowania.github.io/selenium/wait2.html

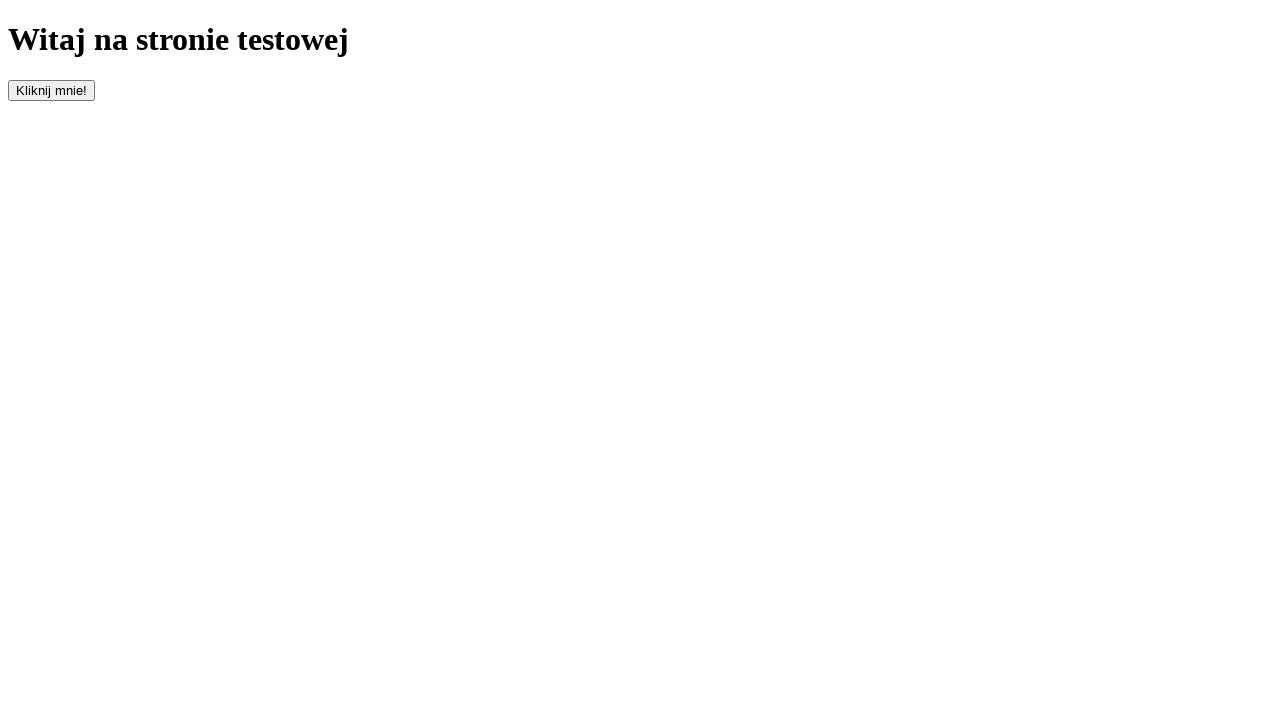

Clicked button with ID 'clickOnMe' to trigger paragraph appearance at (52, 90) on #clickOnMe
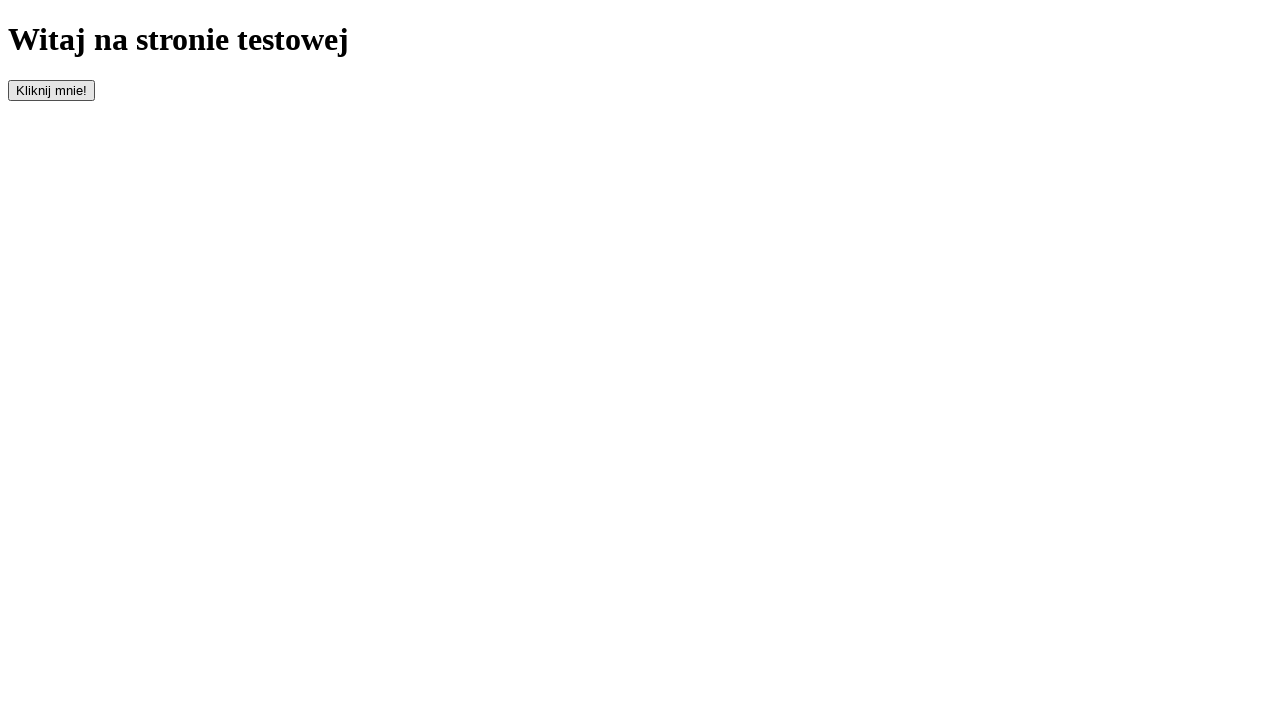

Waited for paragraph element to appear (timeout: 10000ms)
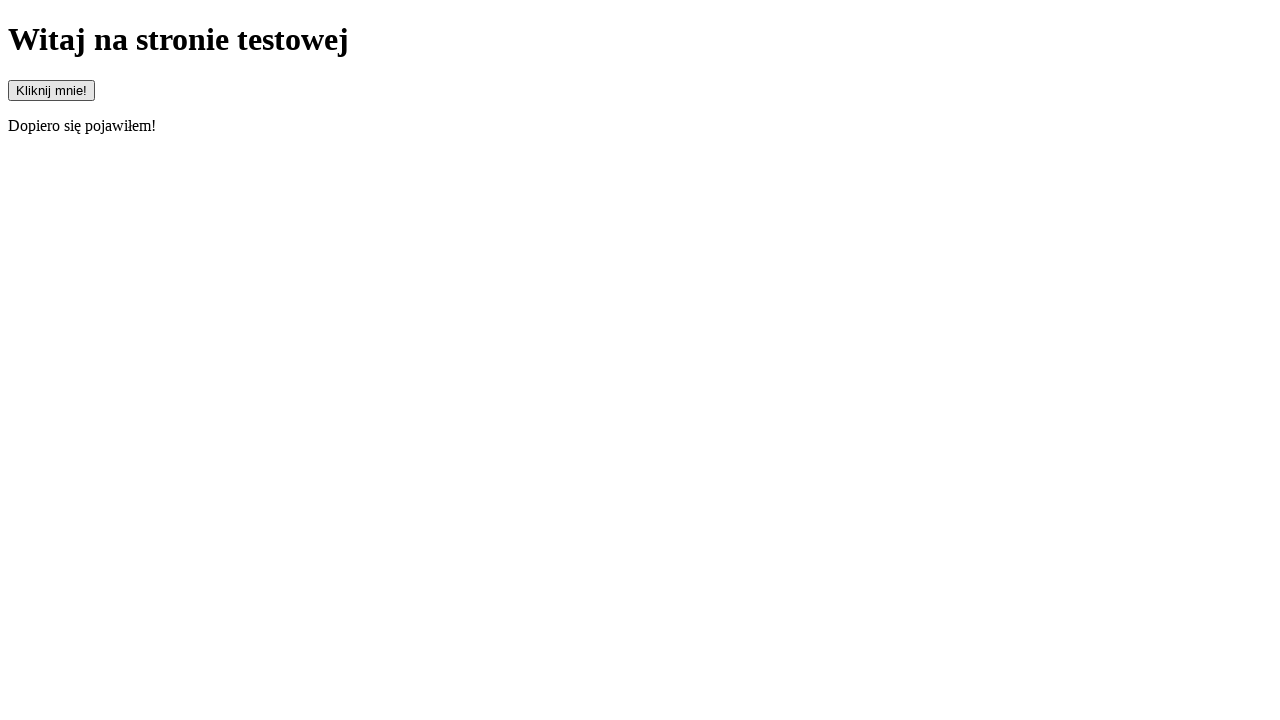

Retrieved paragraph text content
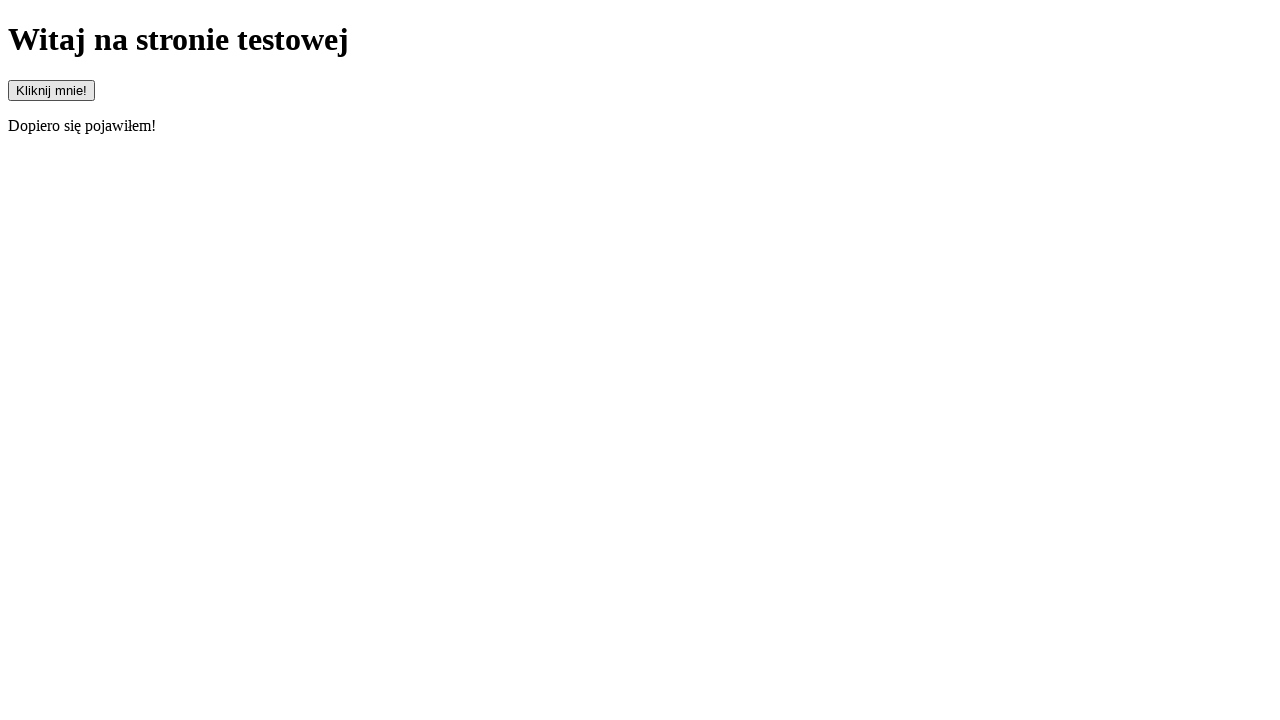

Verified paragraph text equals 'Dopiero się pojawiłem!'
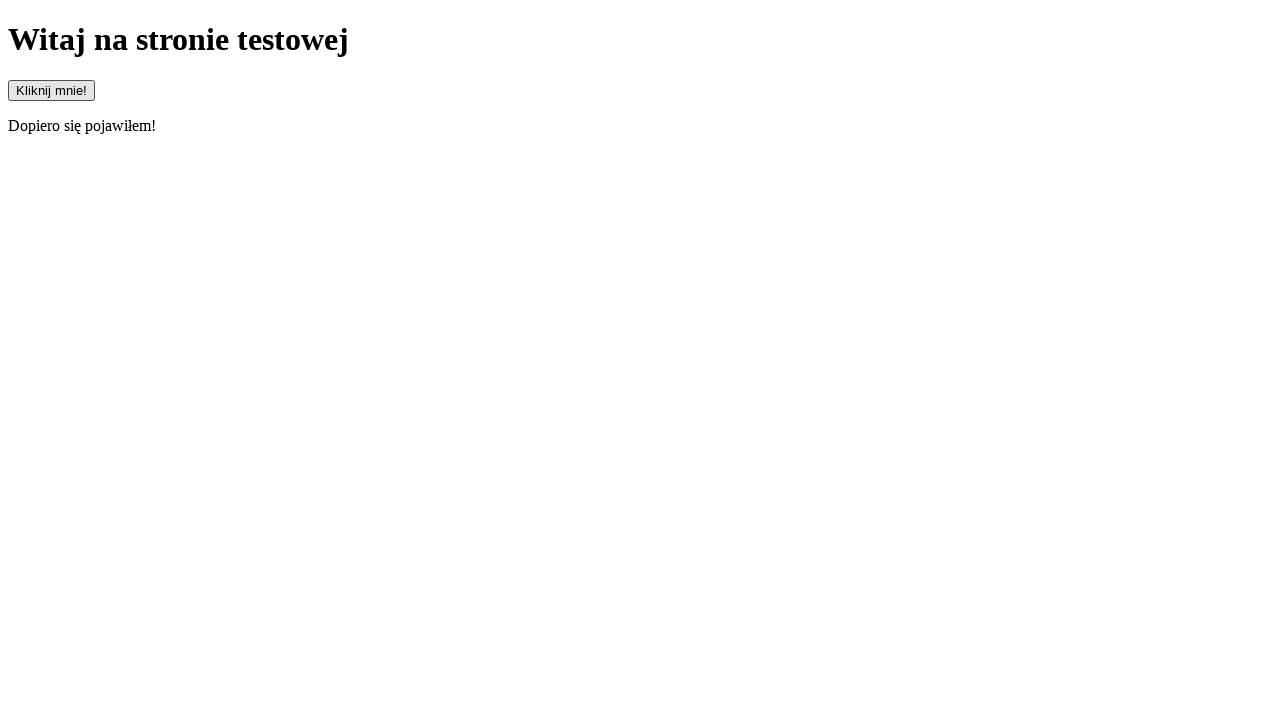

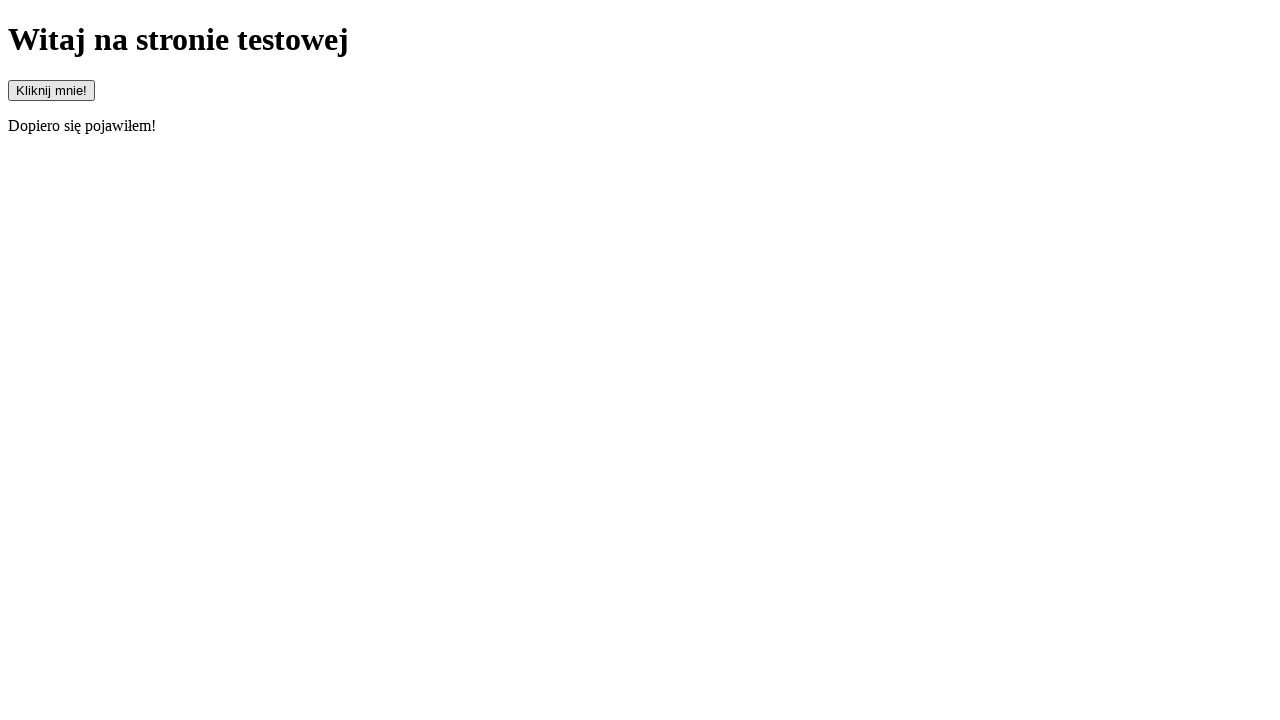